Tests email validation with an invalid email format containing a space by entering "user @example.com" and verifying the form rejects it

Starting URL: https://demoqa.com/automation-practice-form

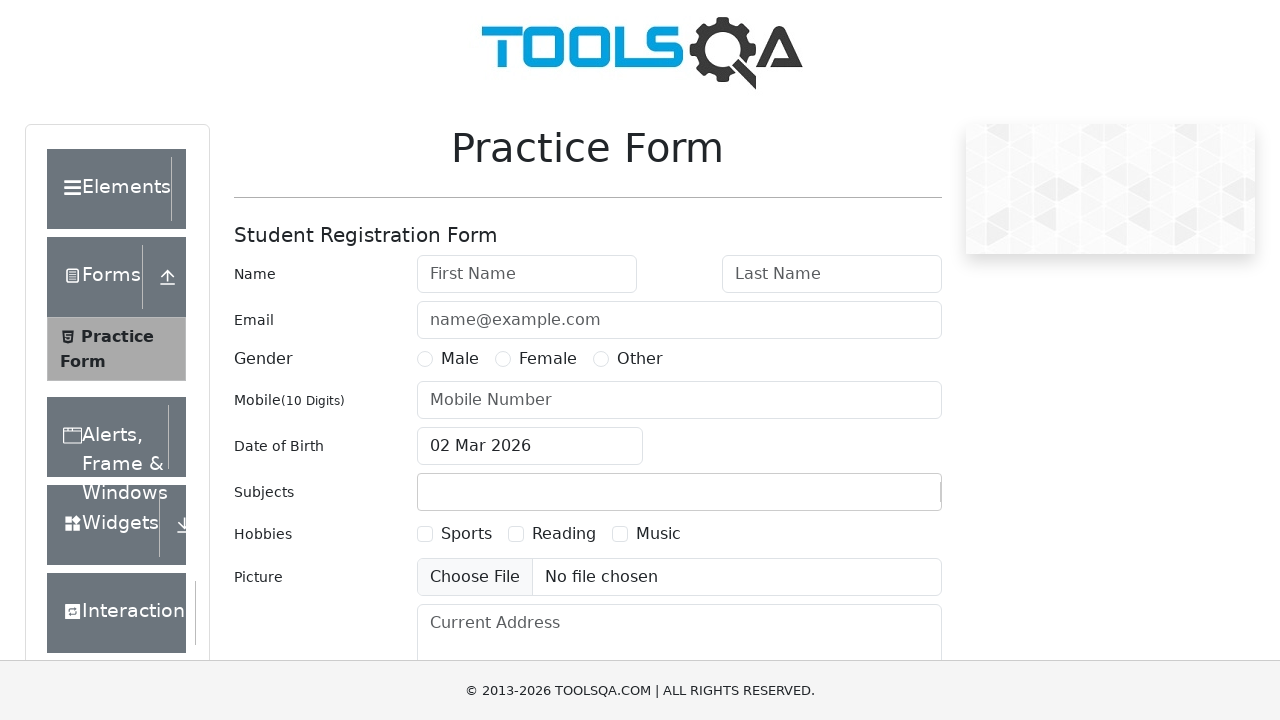

Cleared email field on #userEmail
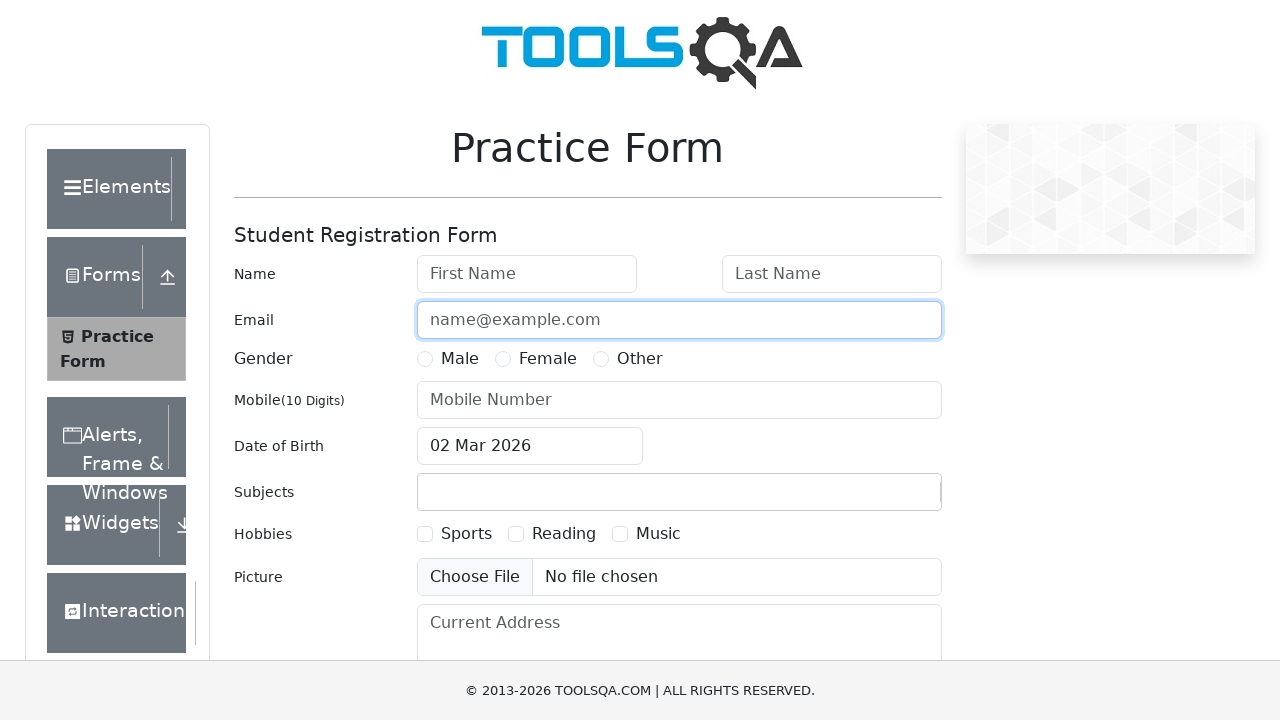

Filled email field with invalid email format containing space: 'user @example.com' on #userEmail
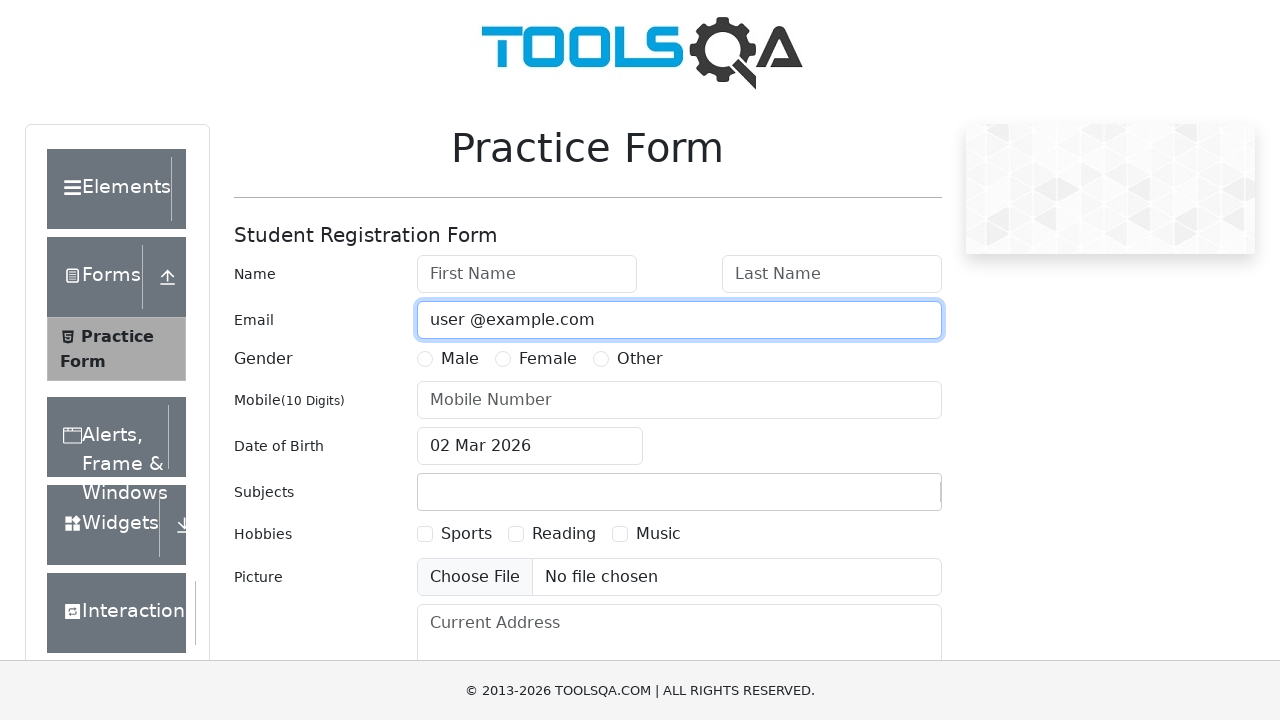

Scrolled submit button into view
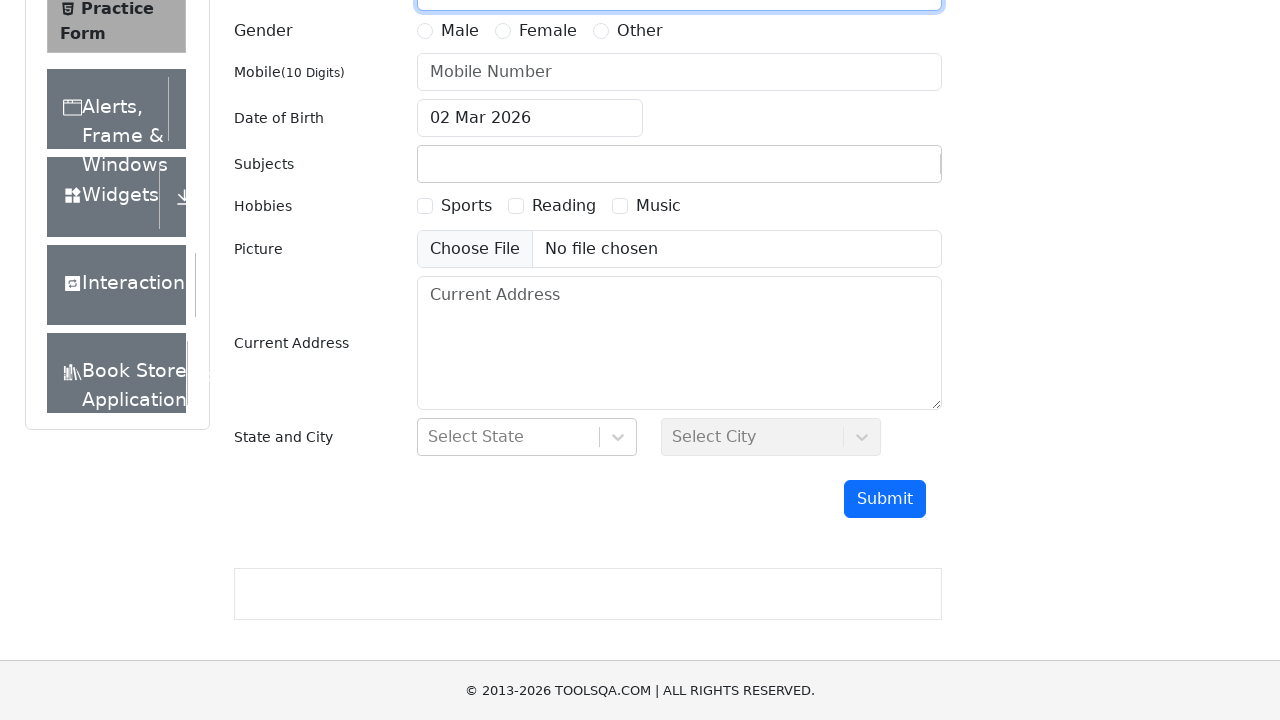

Clicked submit button at (885, 499) on #submit
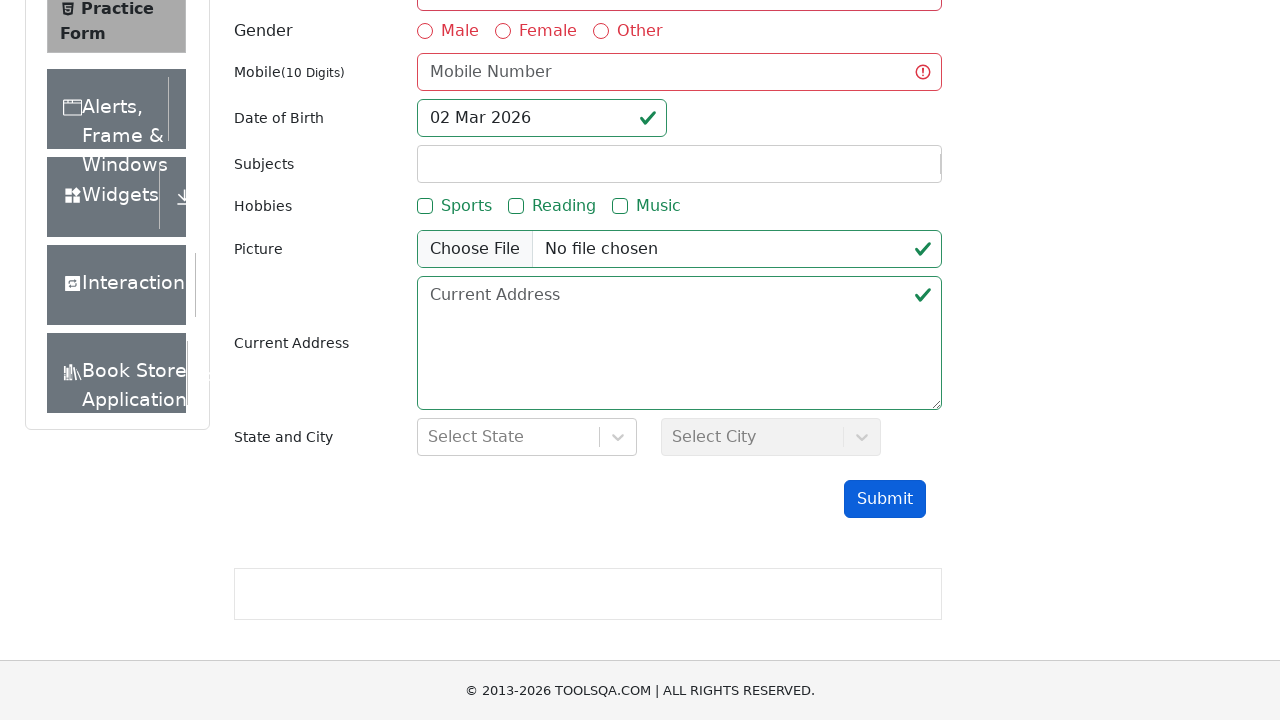

Evaluated email field validity using checkValidity()
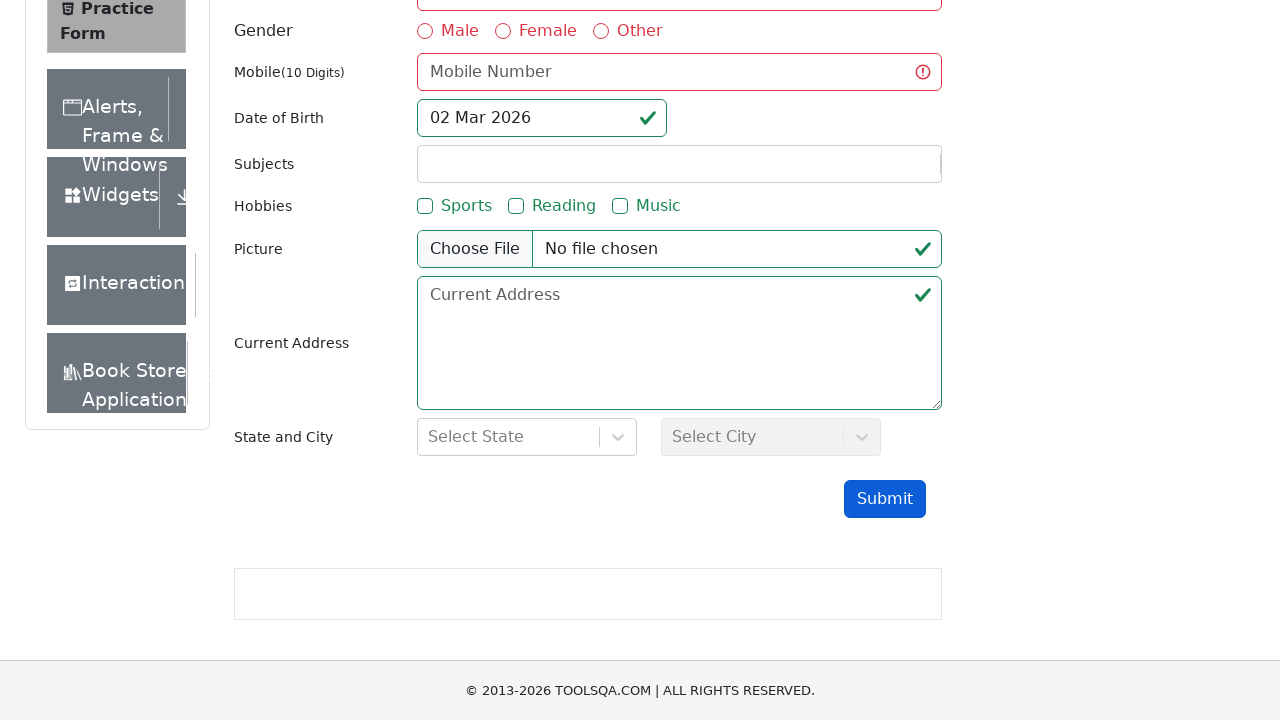

Asserted that email field is invalid - validation passed for invalid format with space
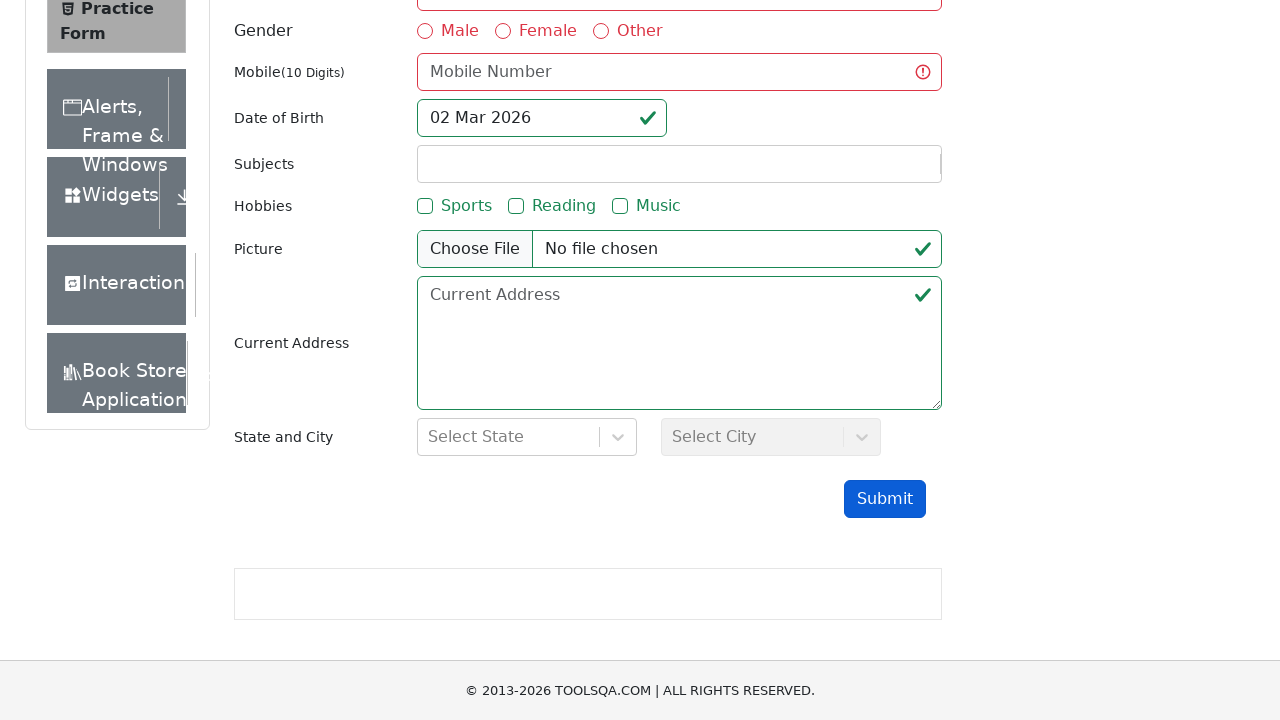

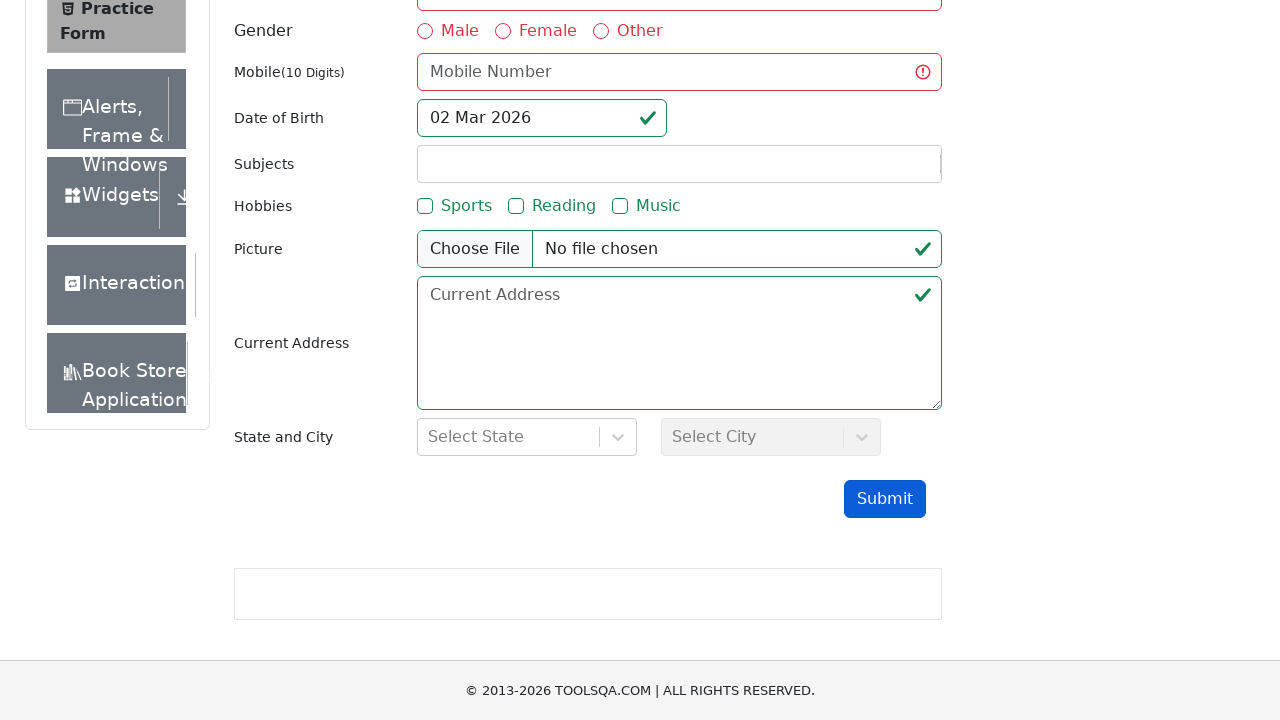